Fills out a Selenium practice form with personal information, selecting gender, experience, date, profession, continent, and commands before closing

Starting URL: https://www.techlistic.com/p/selenium-practice-form.html

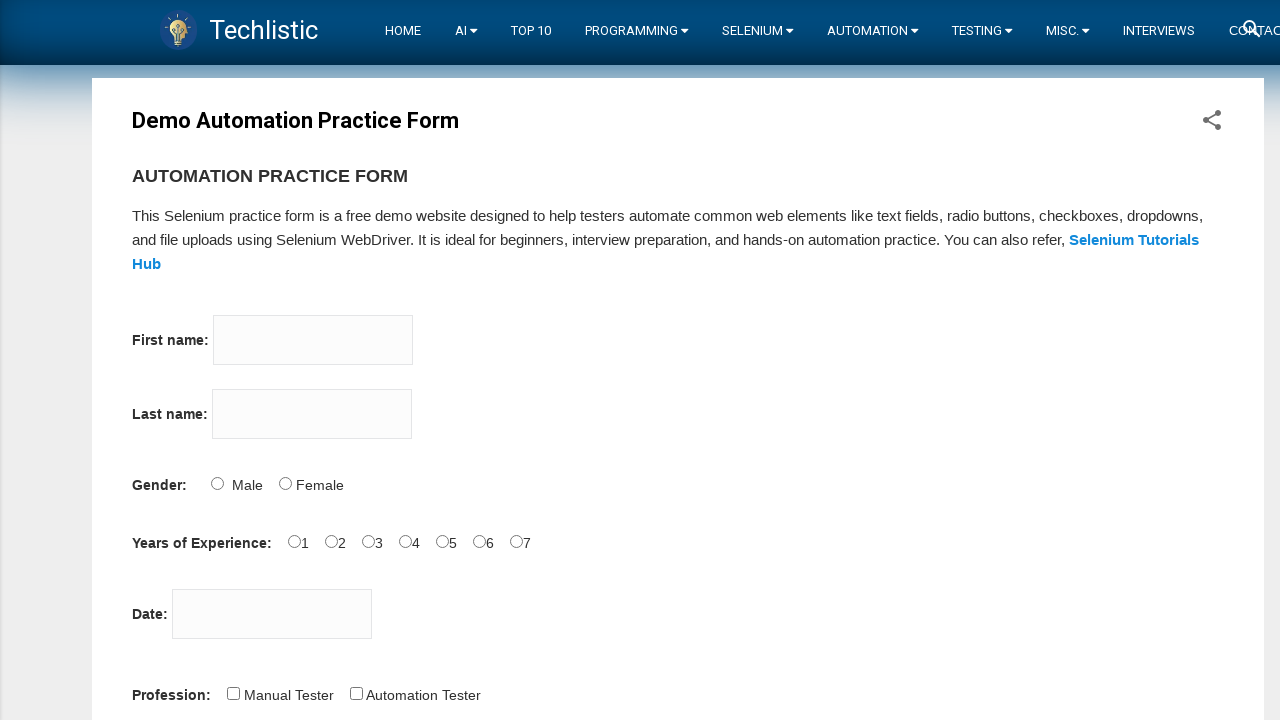

Filled first name field with 'Nevzat' on input[name='firstname']
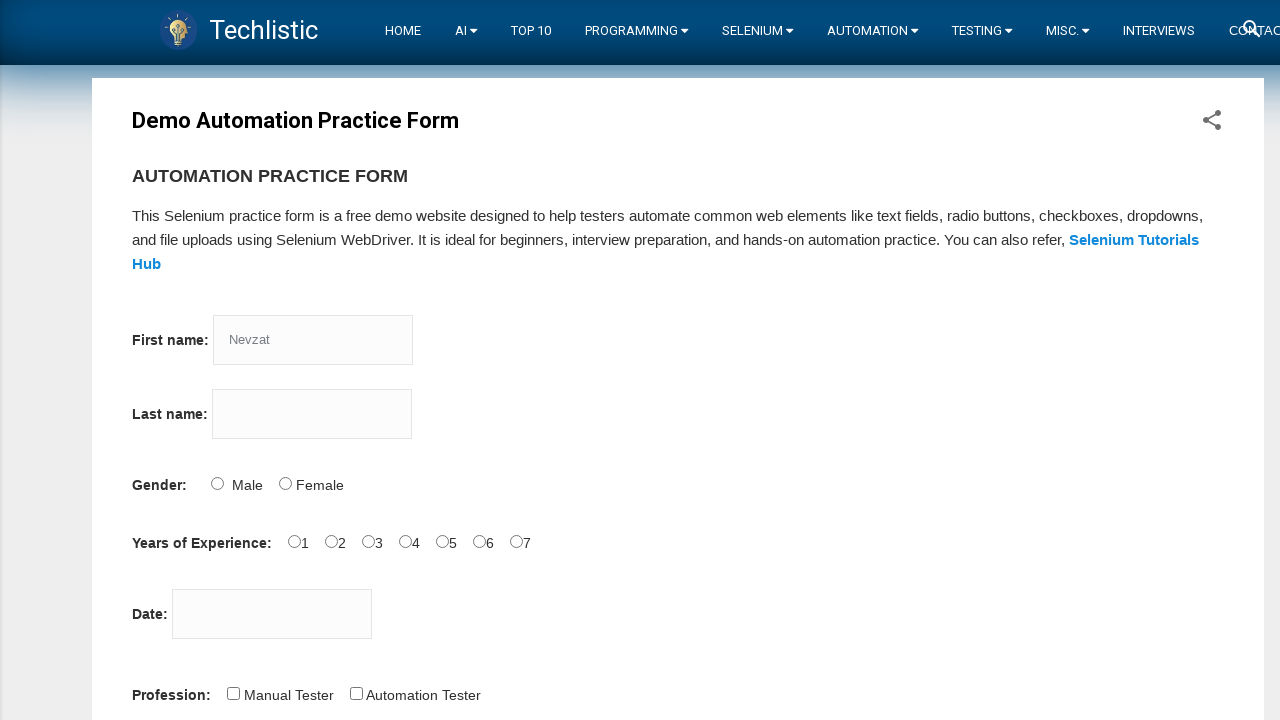

Filled last name field with 'Celik' on input[name='lastname']
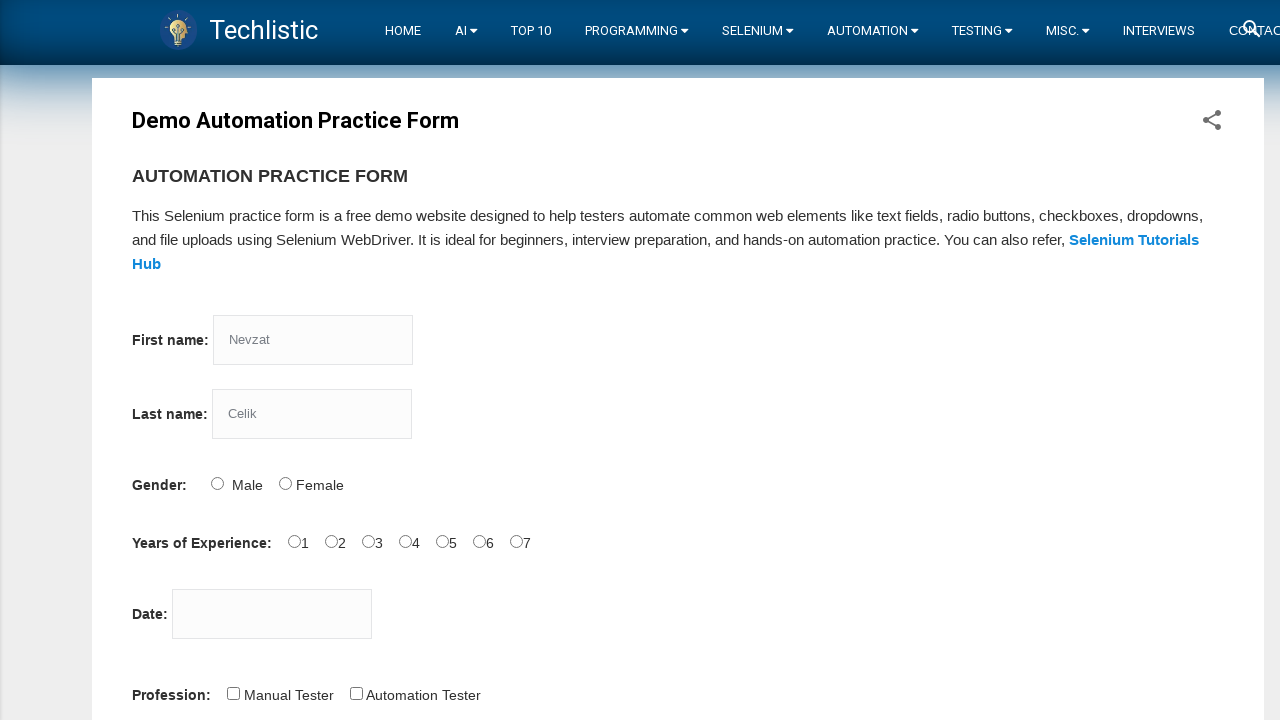

Selected Female gender option at (285, 483) on #sex-1
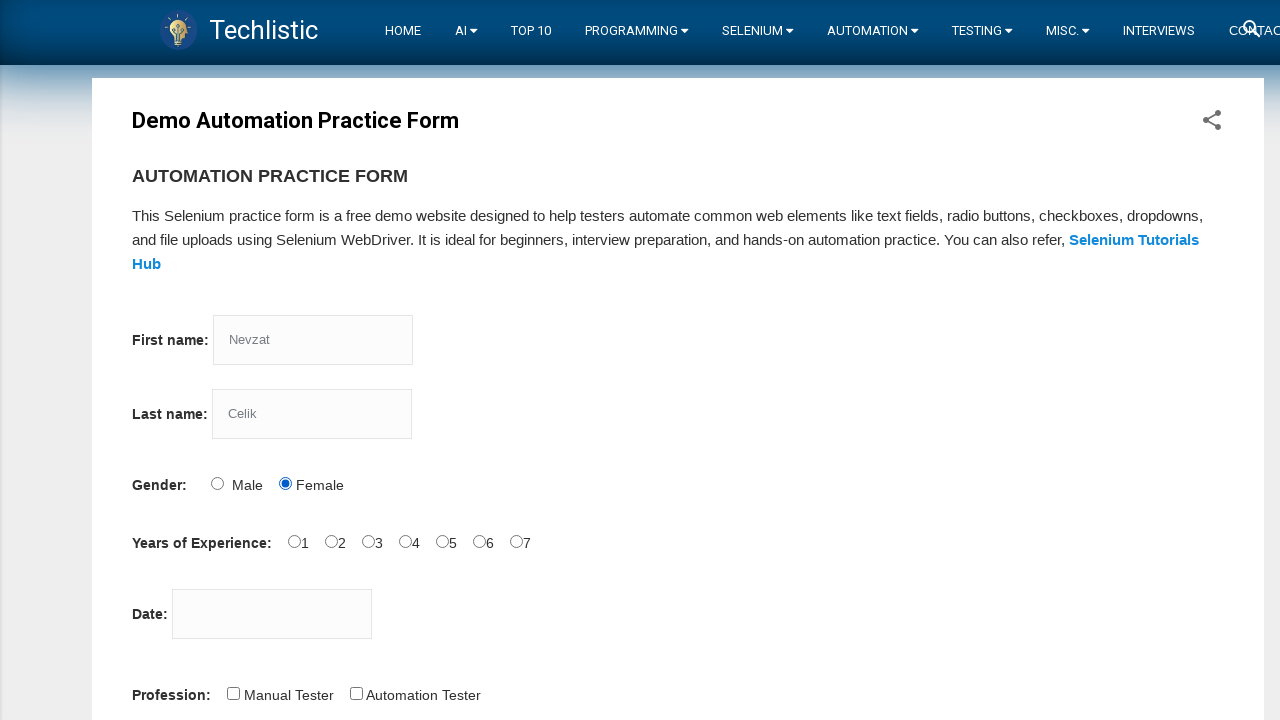

Selected 7 years of experience at (516, 541) on #exp-6
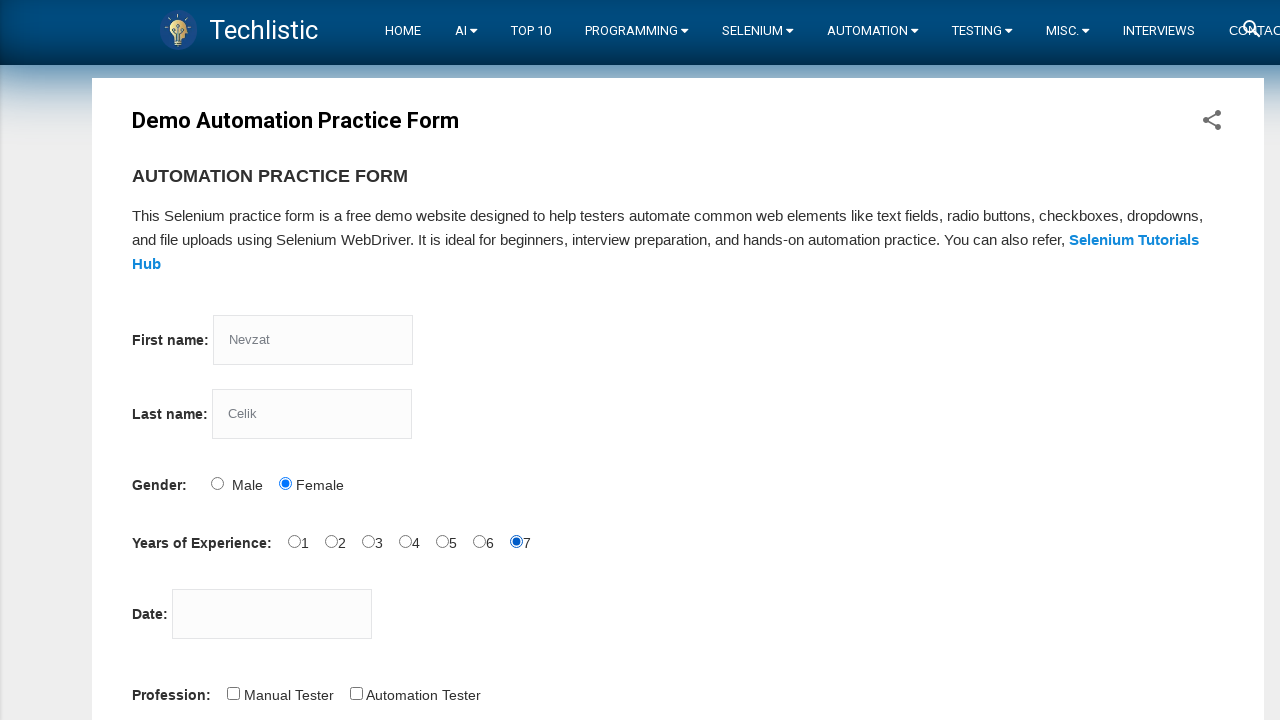

Filled date field with '05/10/2022' on #datepicker
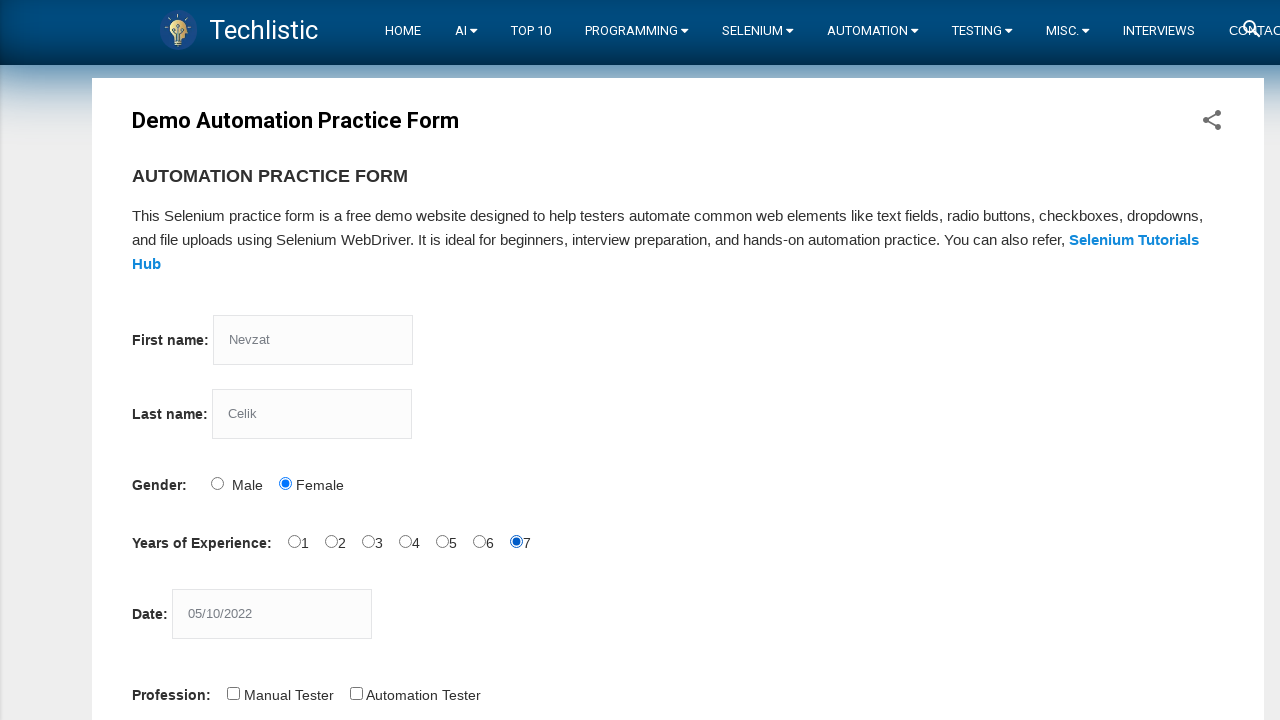

Selected Automation Tester profession at (356, 693) on #profession-1
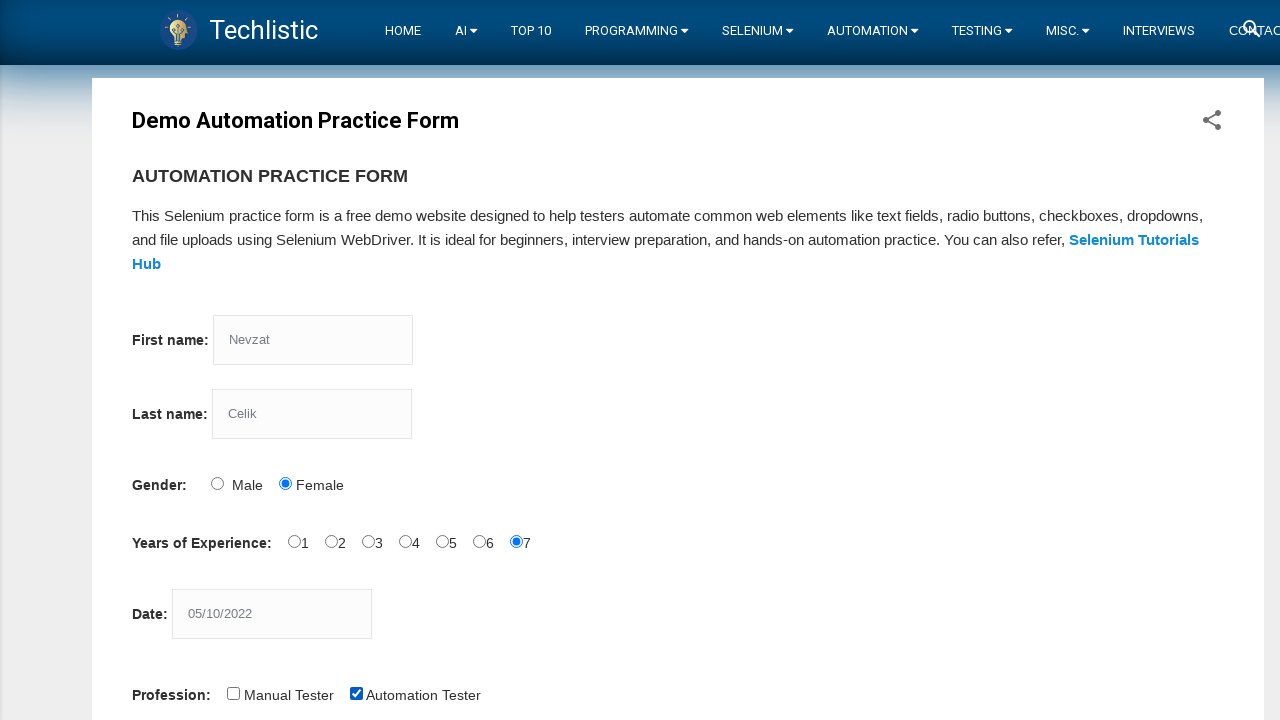

Selected Europe as continent on #continents
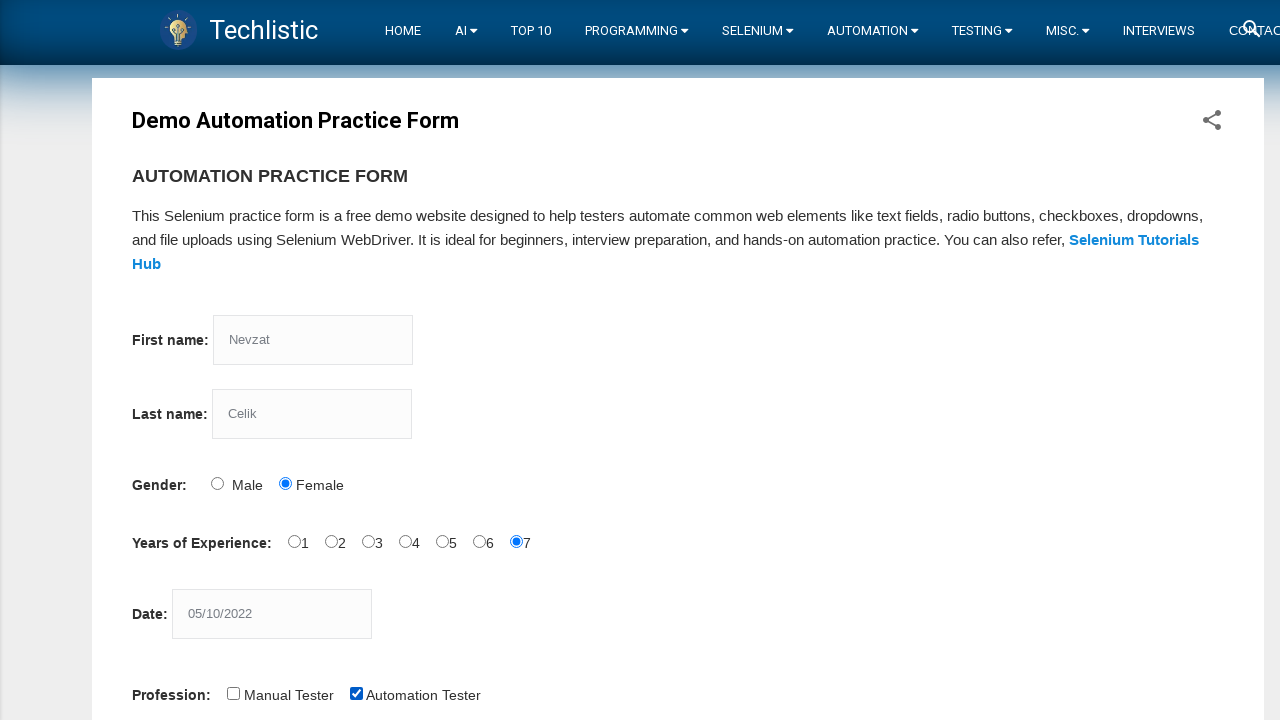

Selected Wait Commands from Selenium commands dropdown on #selenium_commands
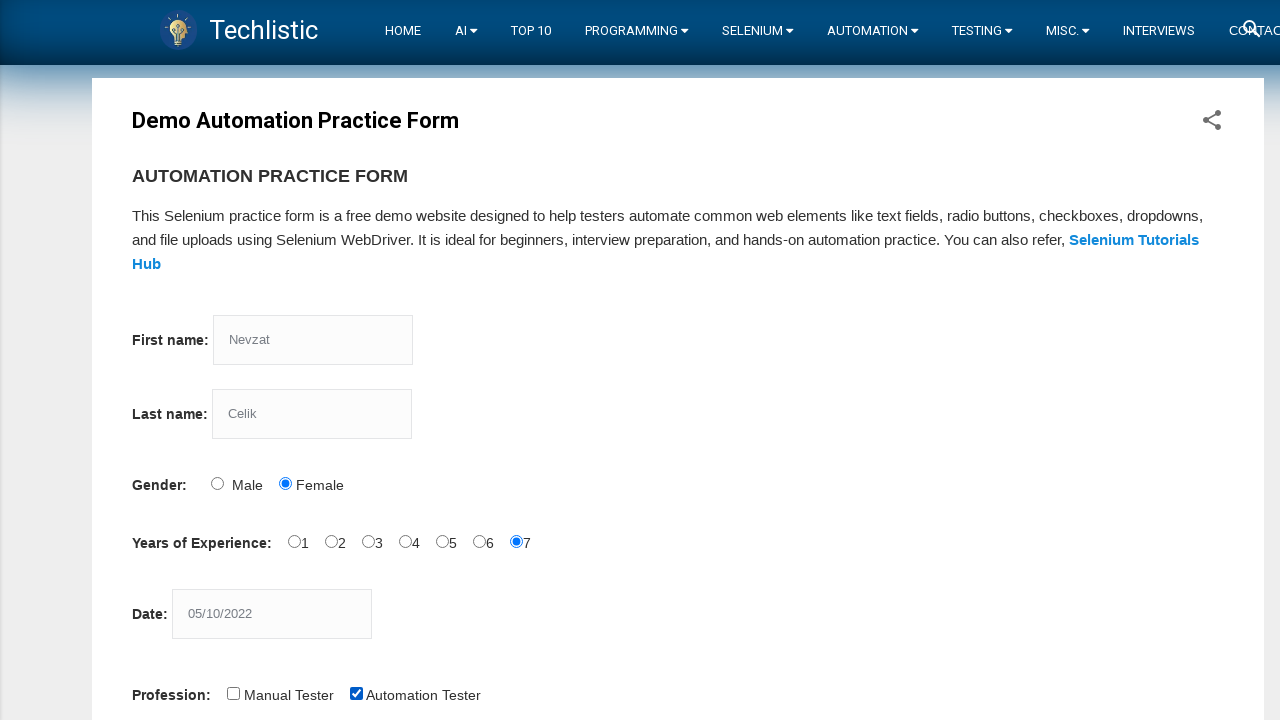

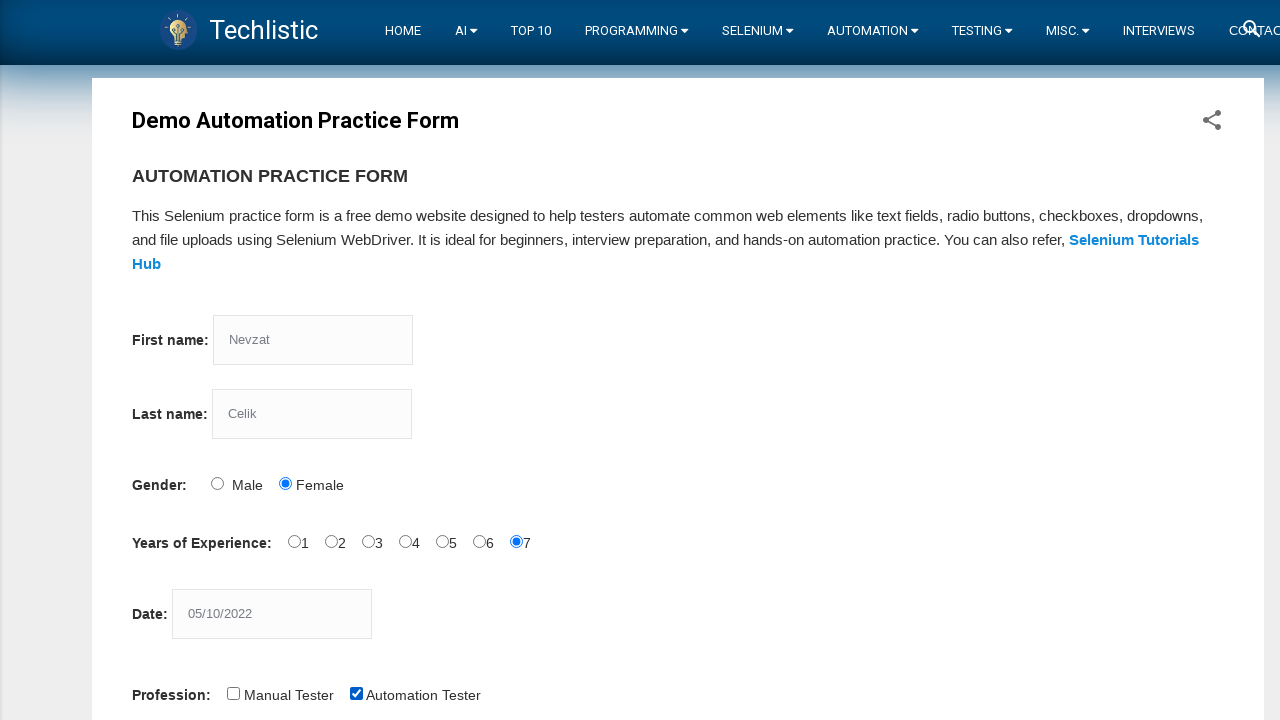